Basic browser automation test that navigates to Rahul Shetty Academy website and verifies the page loads by checking the title and URL.

Starting URL: https://rahulshettyacademy.com

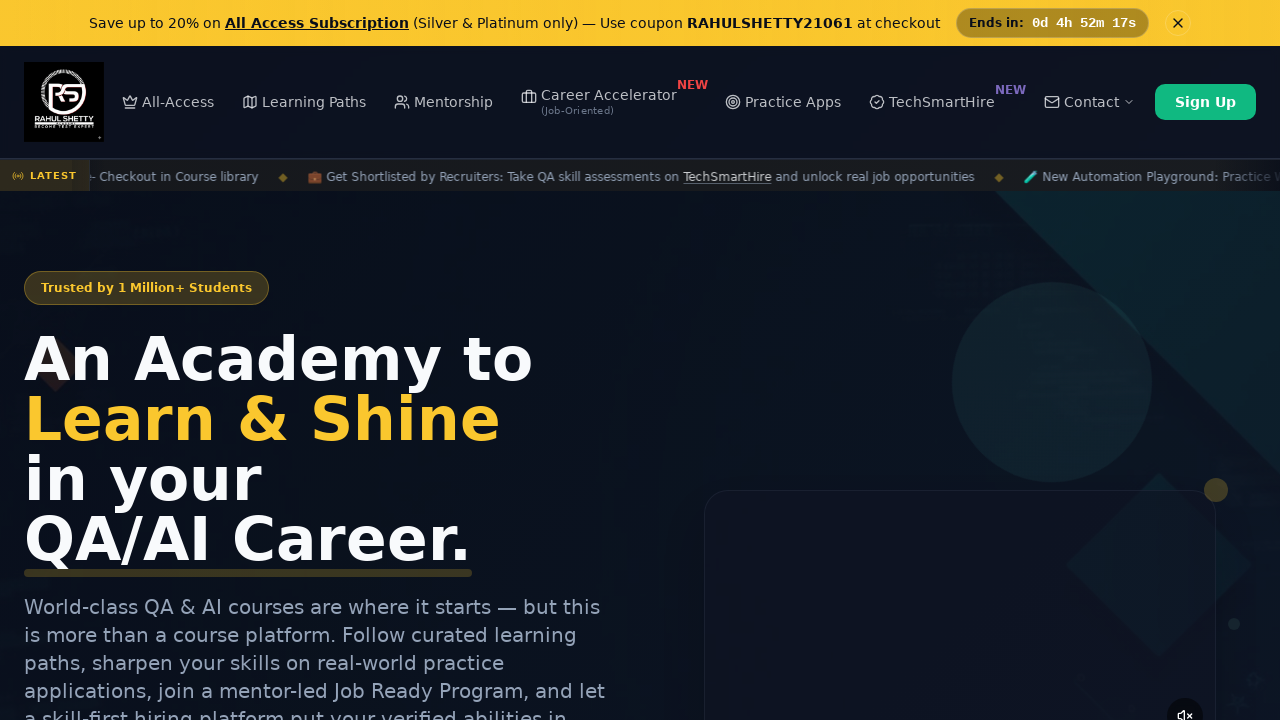

Waited for page to reach domcontentloaded state
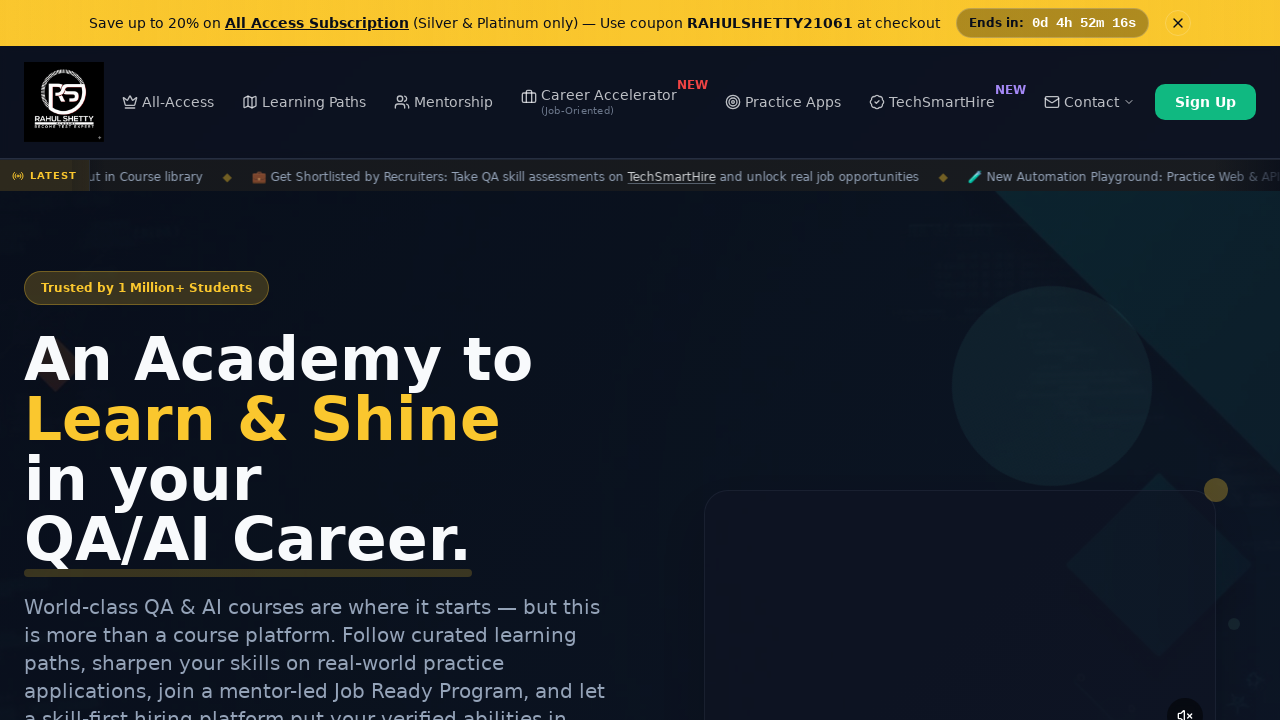

Retrieved page title: Rahul Shetty Academy | QA Automation, Playwright, AI Testing & Online Training
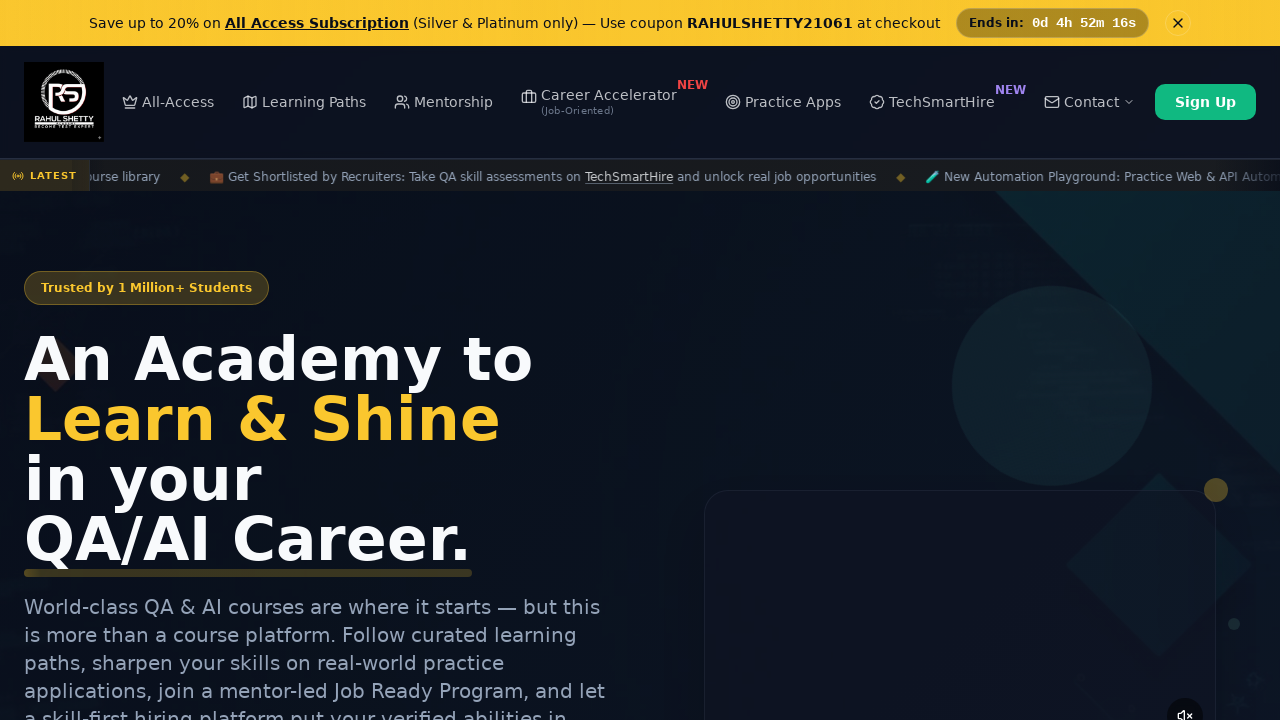

Retrieved current URL: https://rahulshettyacademy.com/
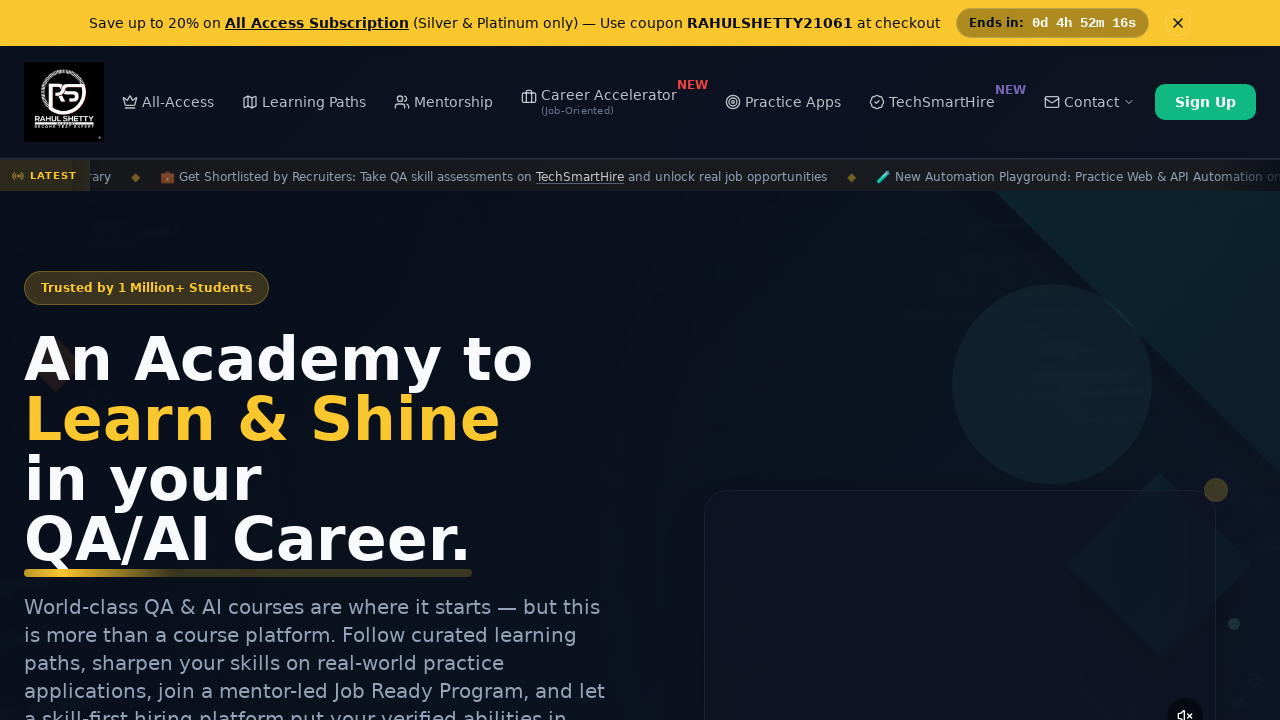

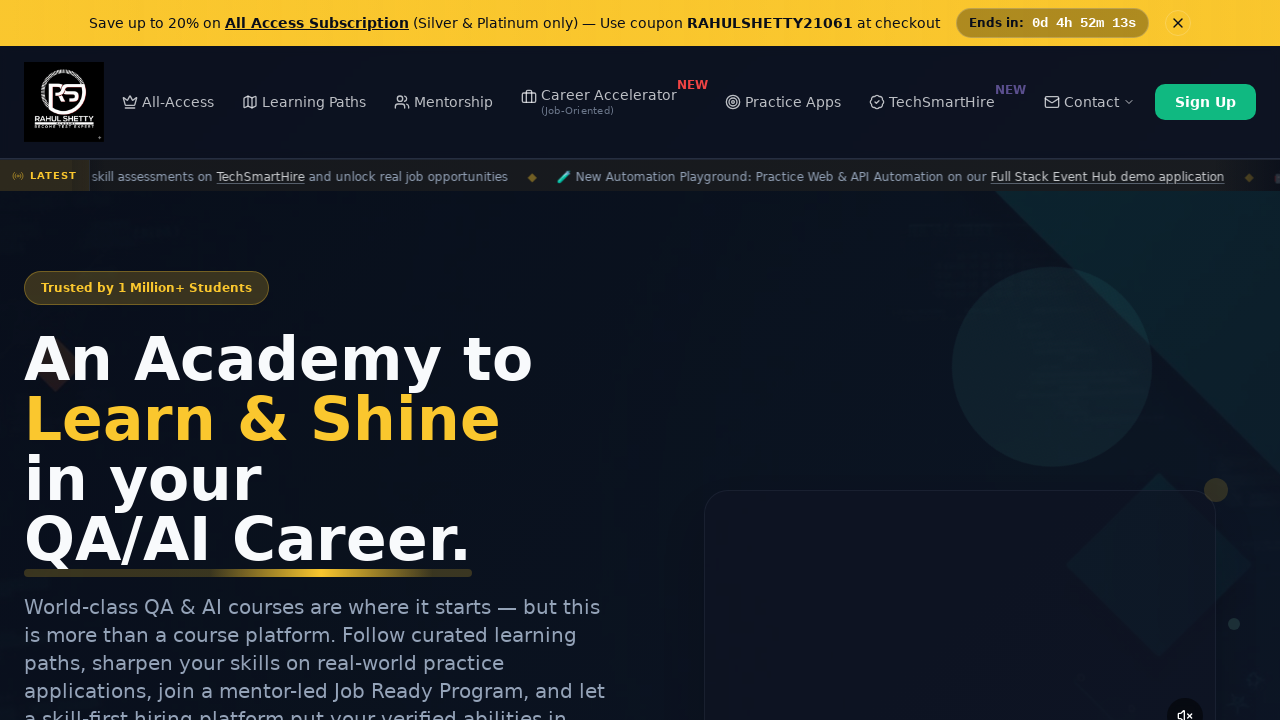